Tests JavaScript alert handling by clicking a button that triggers an alert popup, accepting the alert, and verifying the result message is displayed correctly.

Starting URL: http://the-internet.herokuapp.com/javascript_alerts

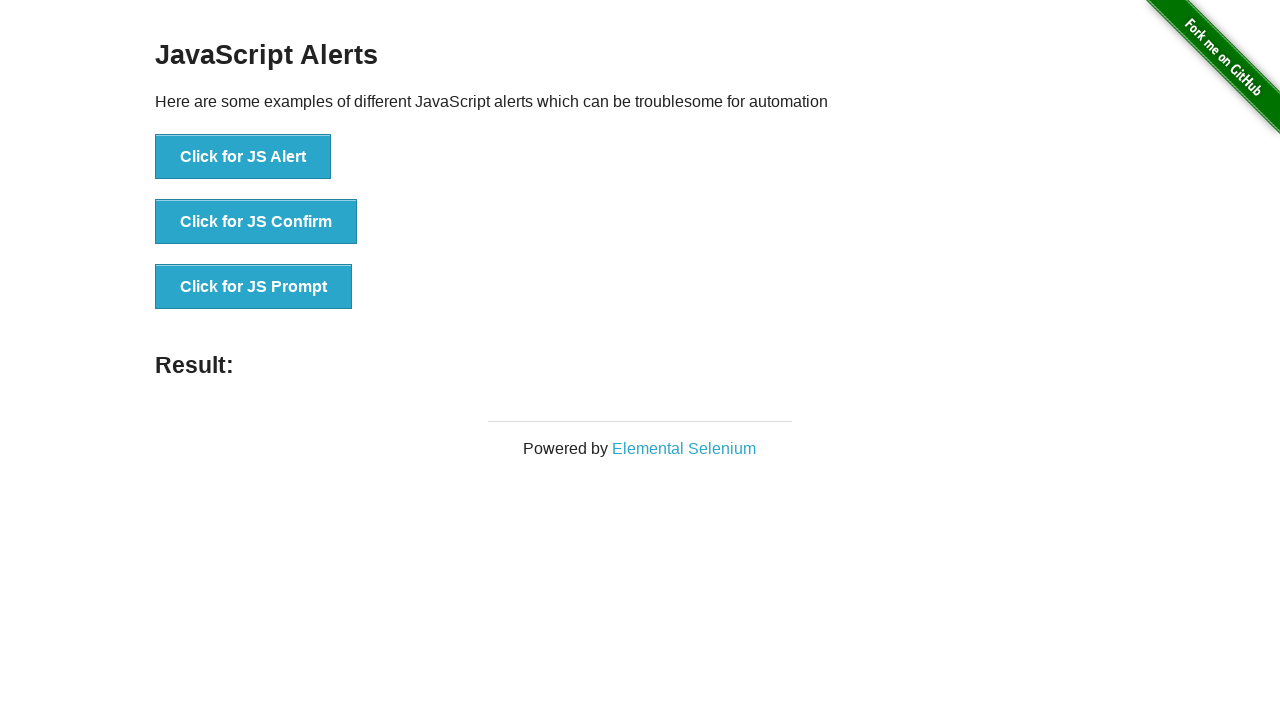

Clicked the first button to trigger JS Alert at (243, 157) on xpath=//*[@id='content']/div/ul/li[1]/button
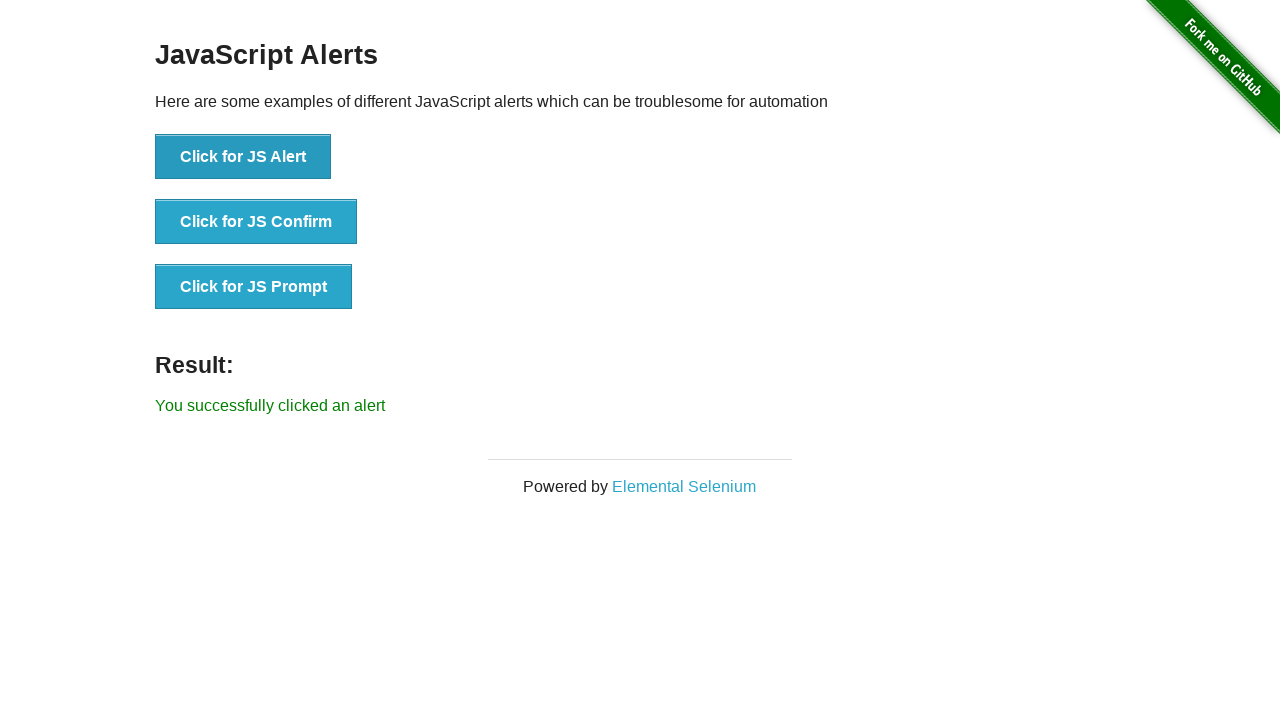

Set up dialog handler to accept alerts
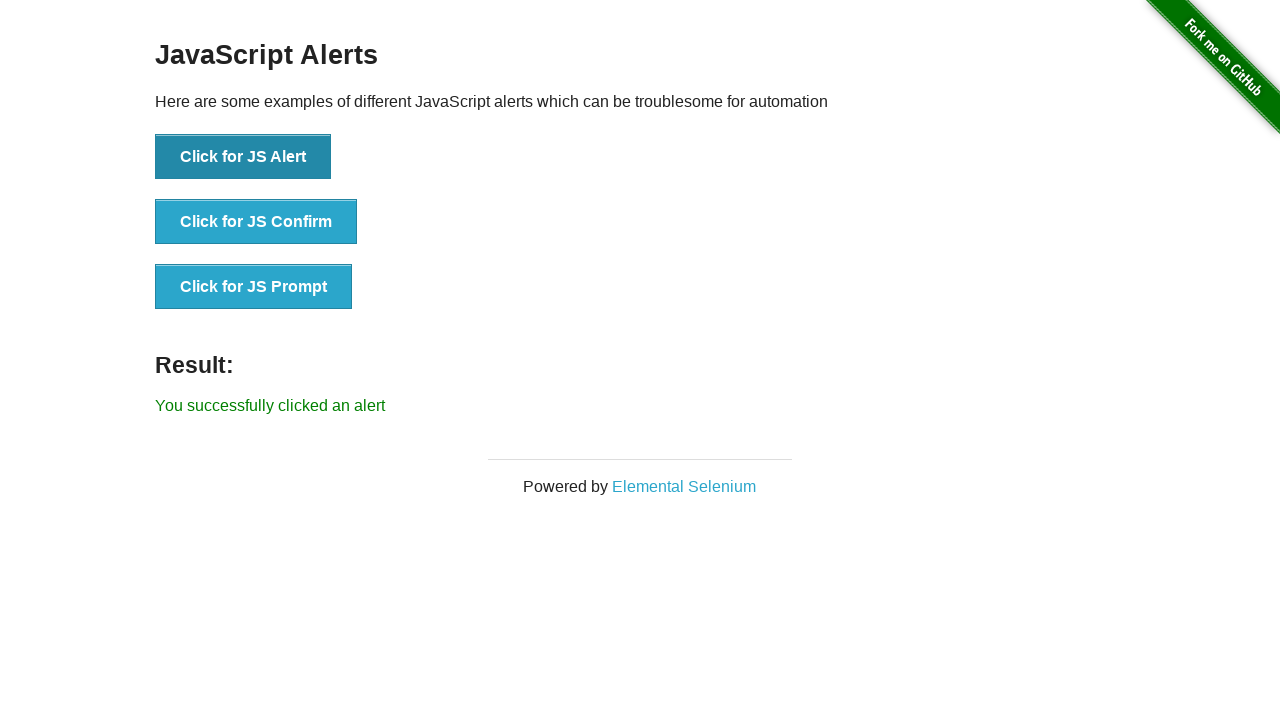

Clicked button to trigger JS Alert with handler active at (243, 157) on xpath=//button[text()='Click for JS Alert']
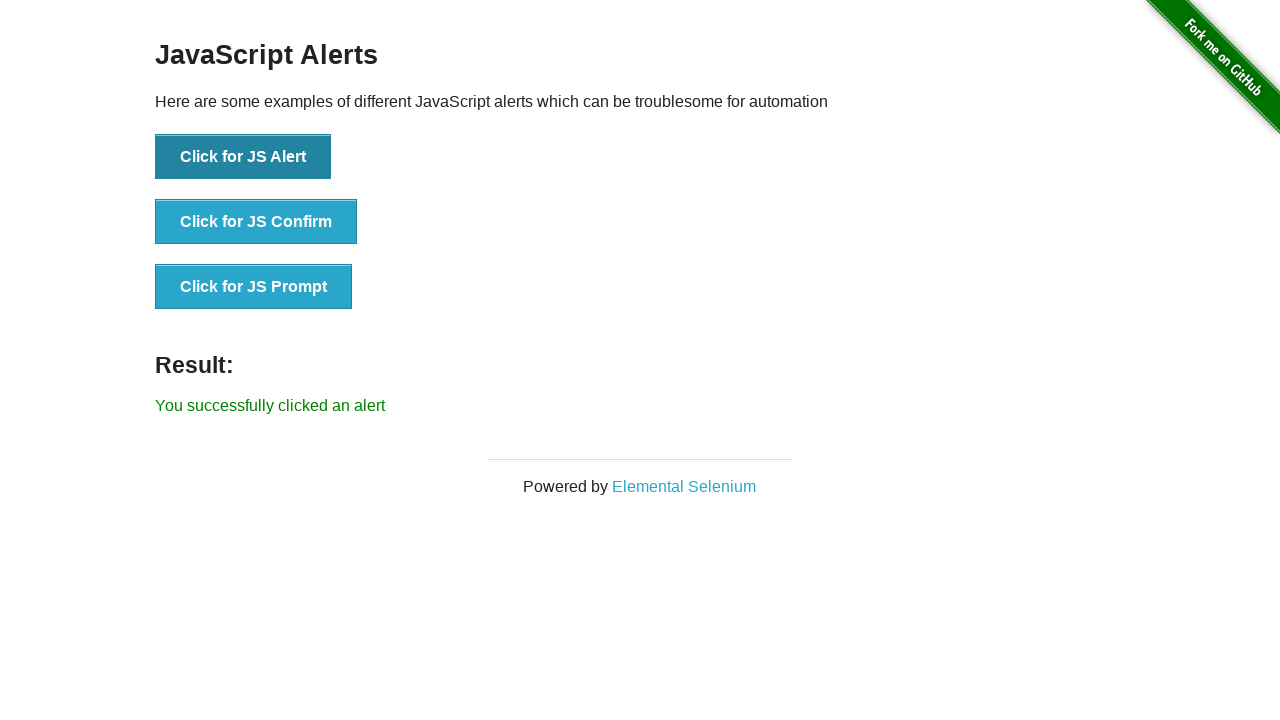

Result message element loaded
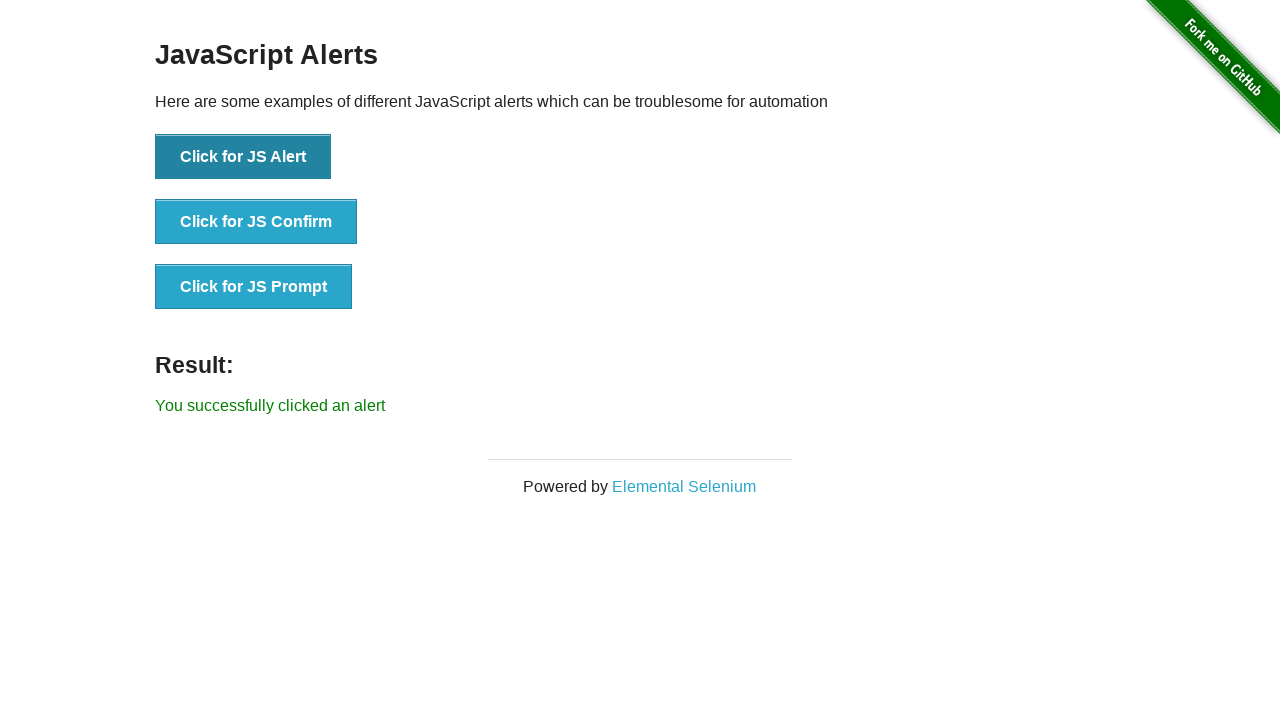

Retrieved result message text
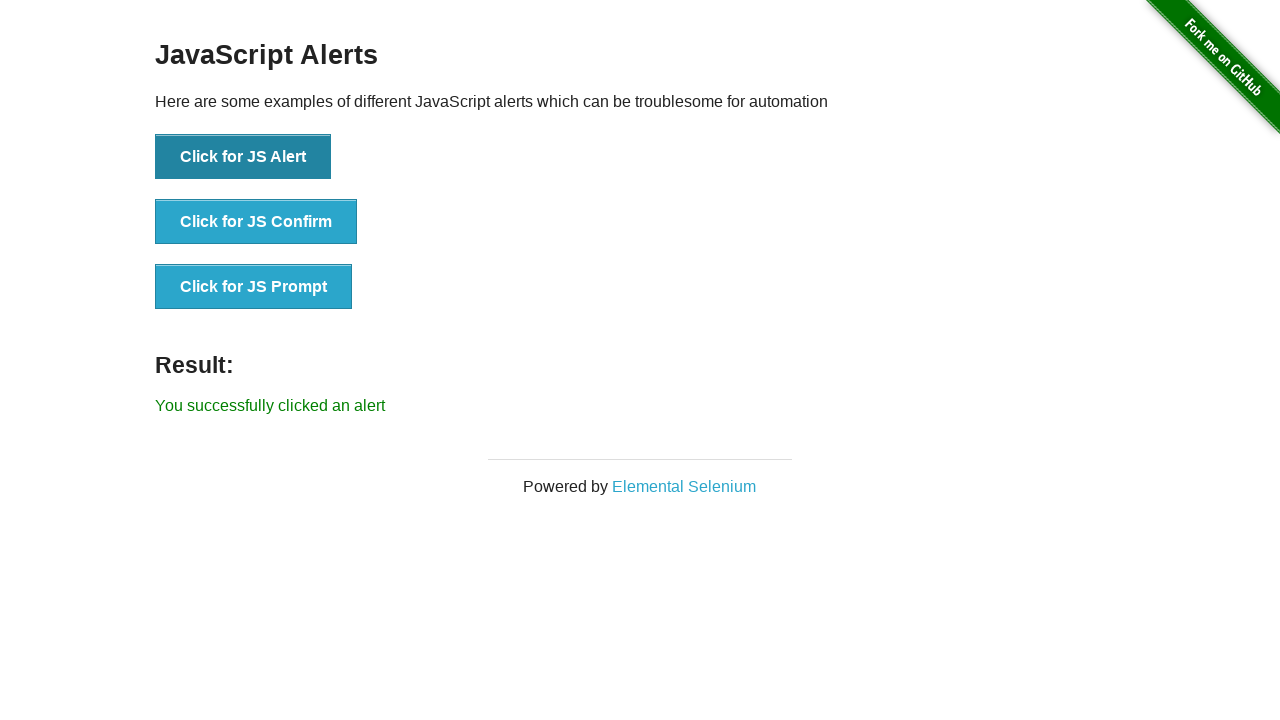

Verified result message is 'You successfully clicked an alert'
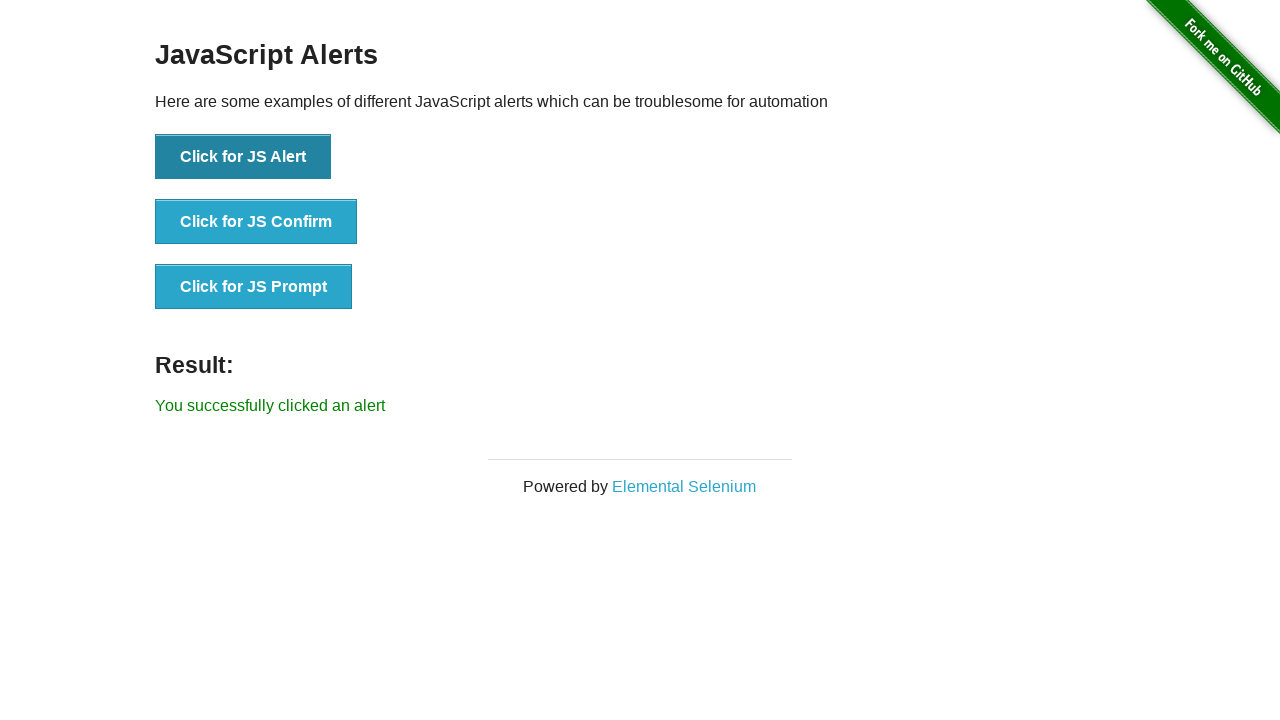

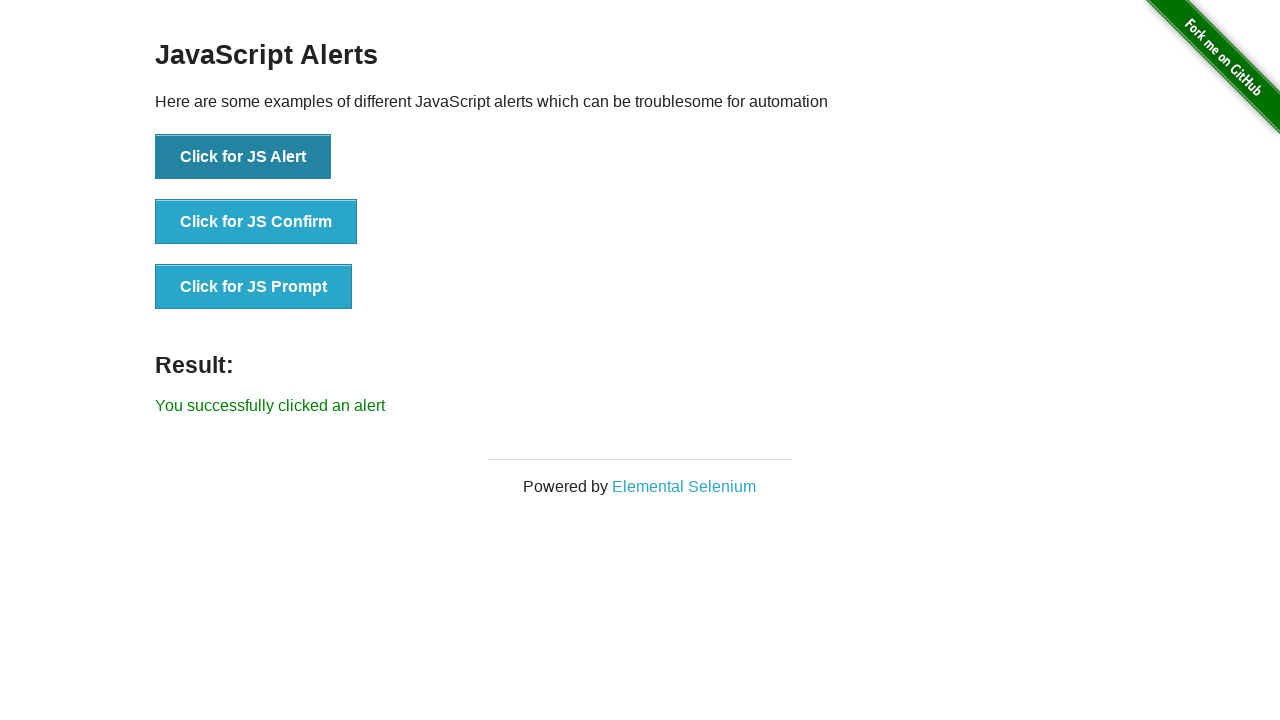